Tests JavaScript confirm dialog by clicking the confirm button, accepting the dialog with OK, and verifying the result

Starting URL: https://the-internet.herokuapp.com/javascript_alerts

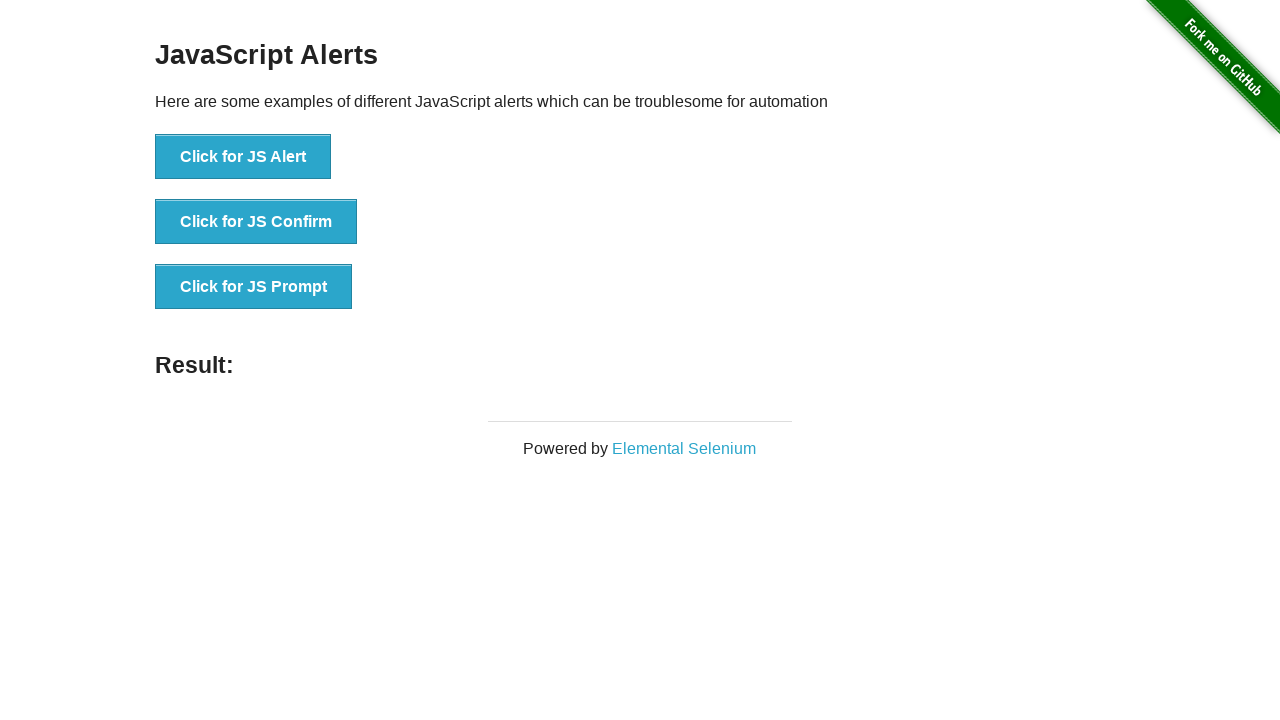

Set up dialog handler to accept JavaScript confirm dialog
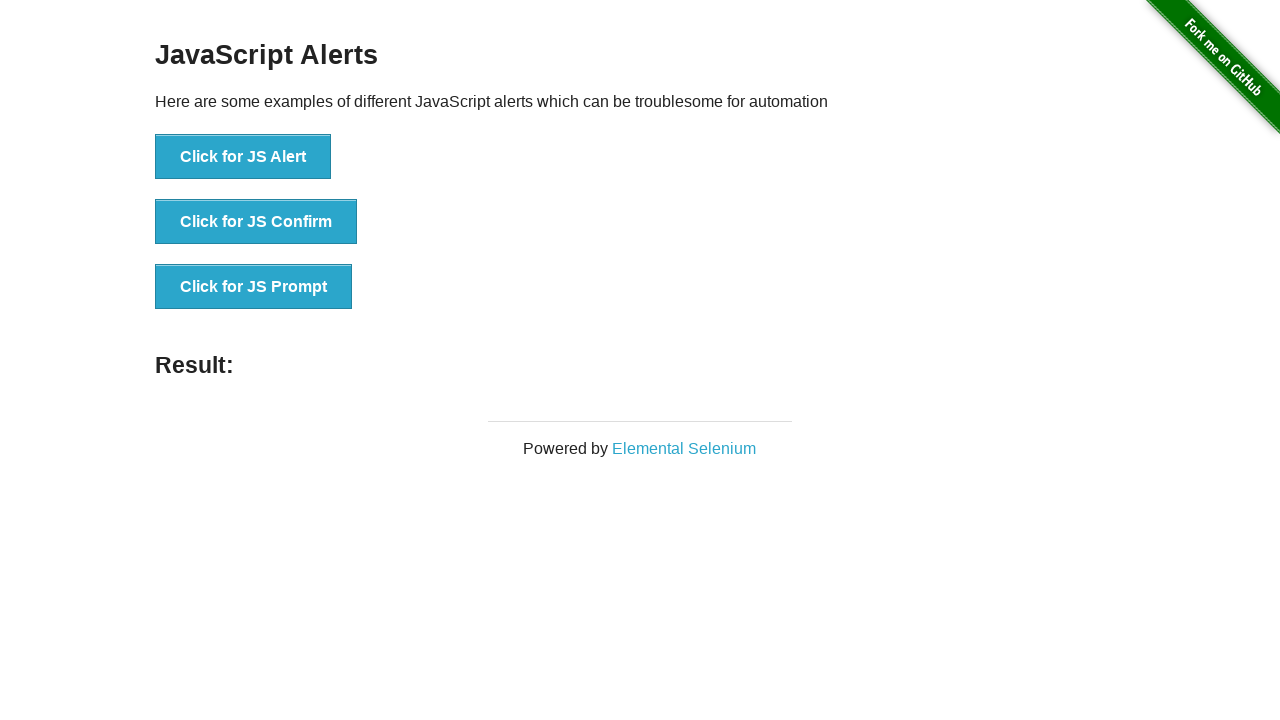

Clicked the 'Click for JS Confirm' button to trigger confirm dialog at (256, 222) on text=Click for JS Confirm
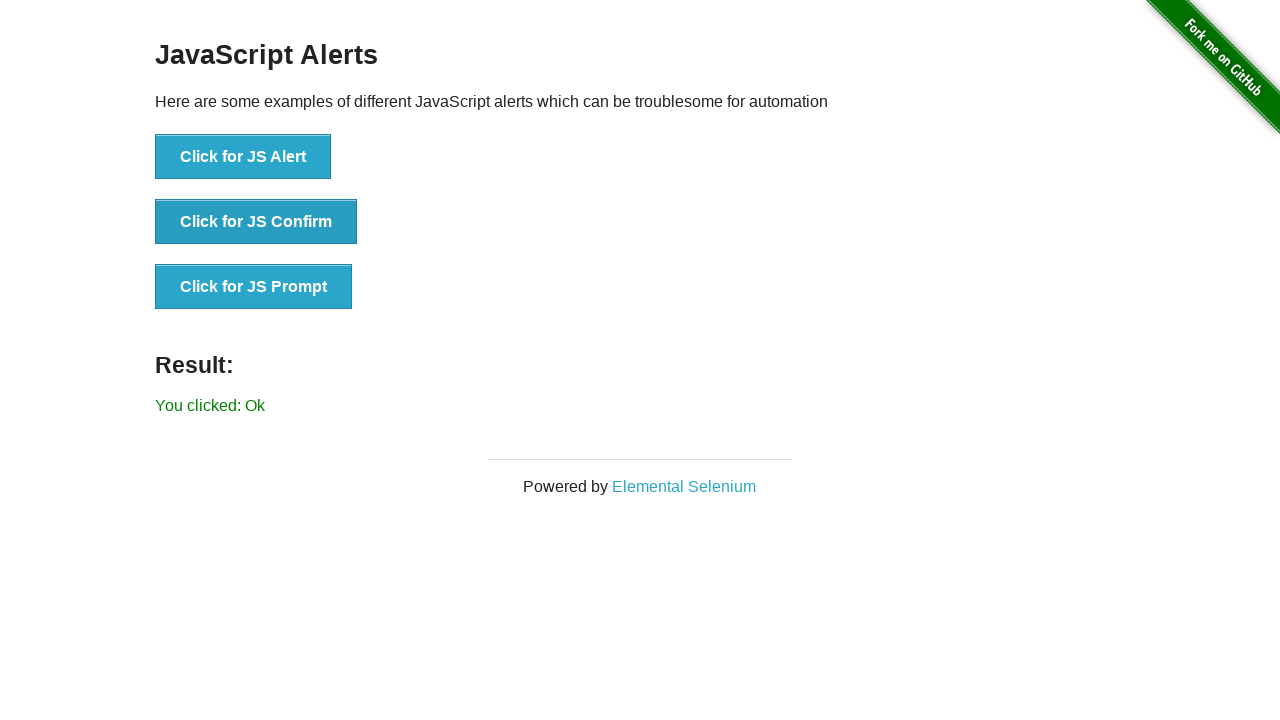

Result message element loaded on page
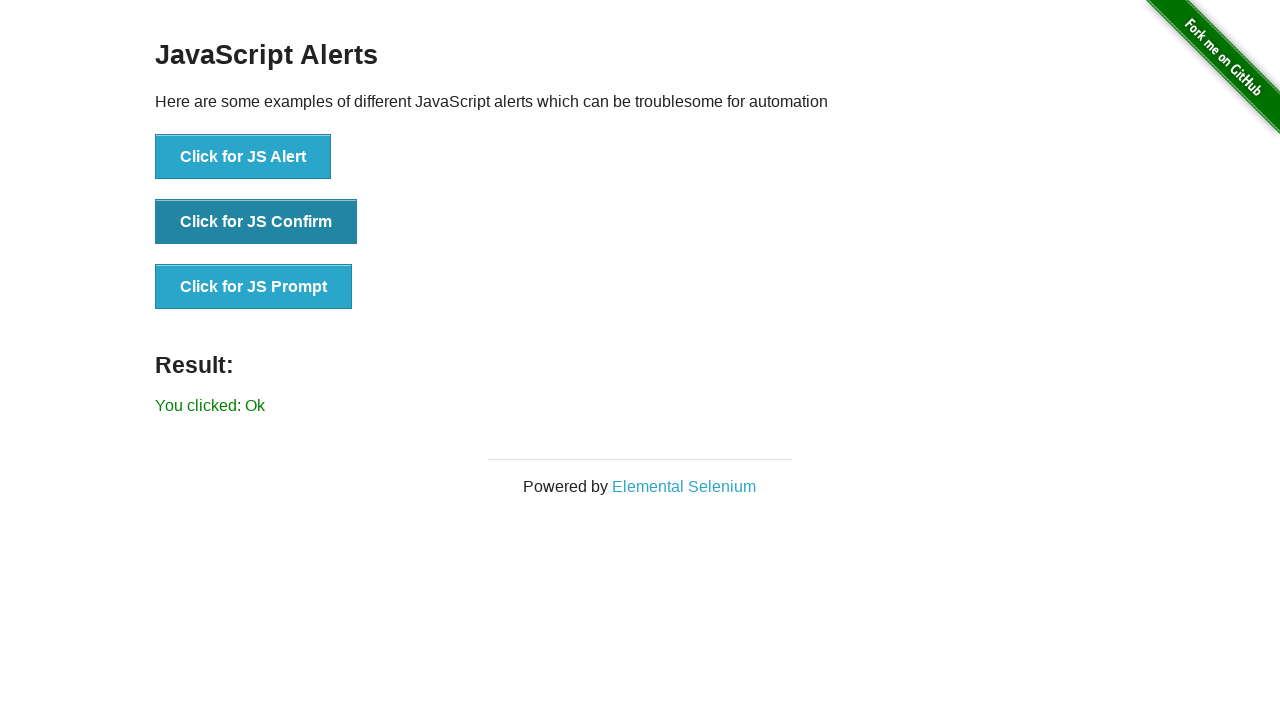

Verified that result message displays 'You clicked: Ok' confirming dialog was accepted
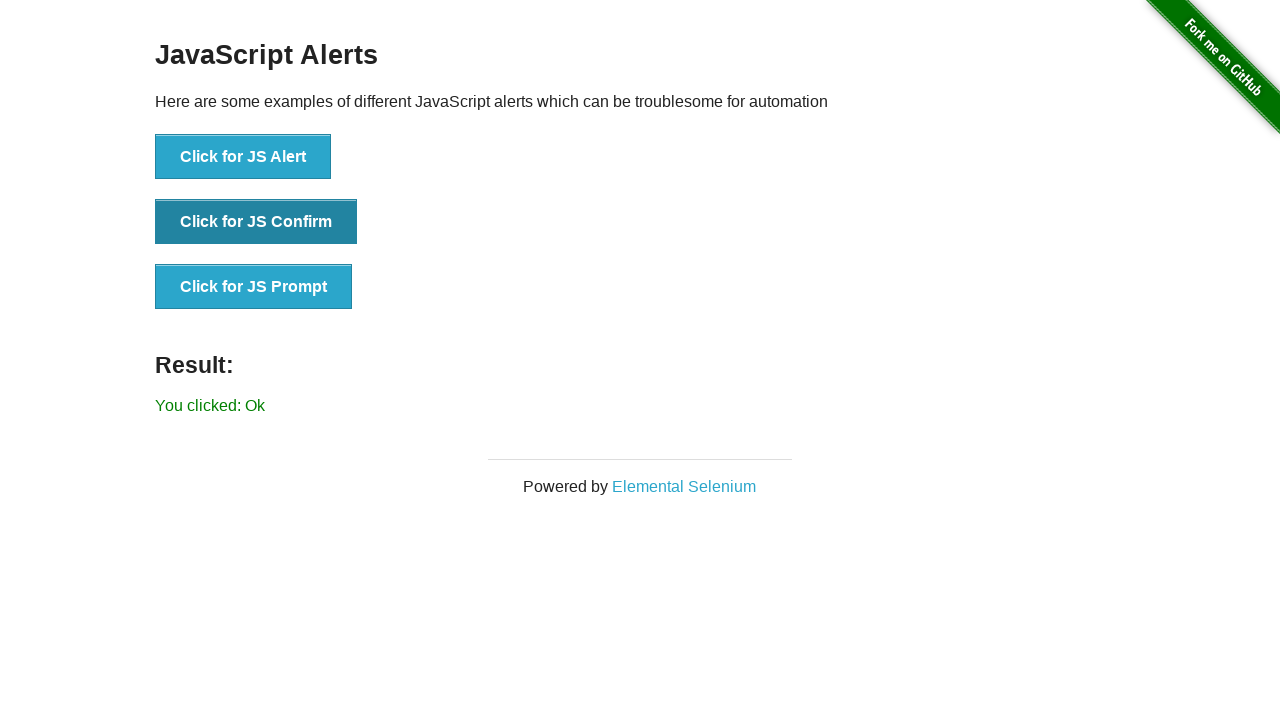

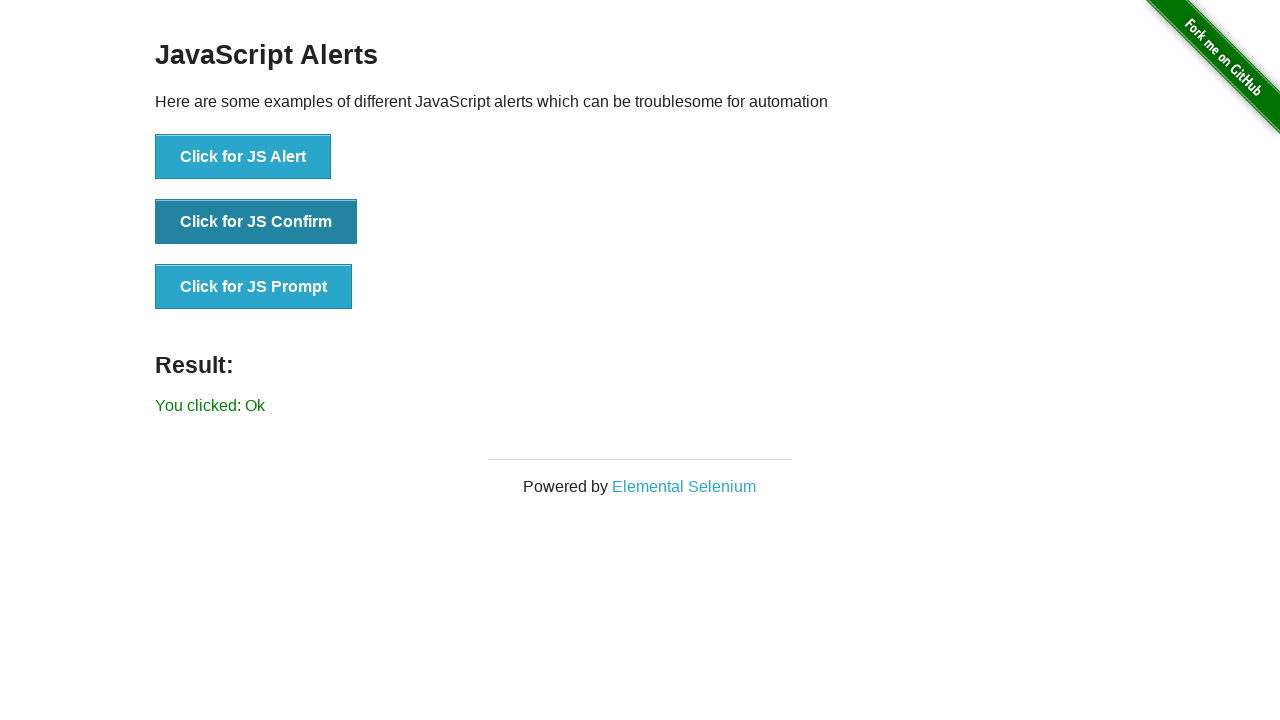